Tests that the "Clear completed" button is hidden when there are no completed items.

Starting URL: https://demo.playwright.dev/todomvc

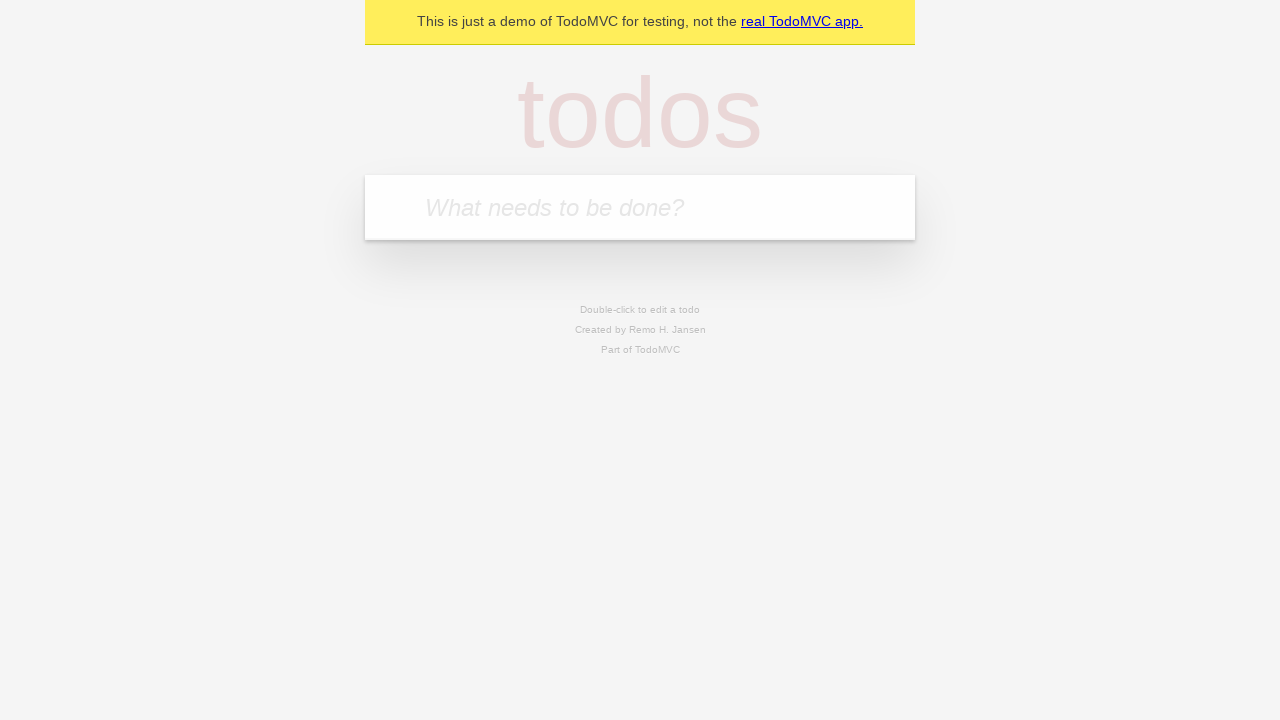

Filled todo input with 'buy some cheese' on internal:attr=[placeholder="What needs to be done?"i]
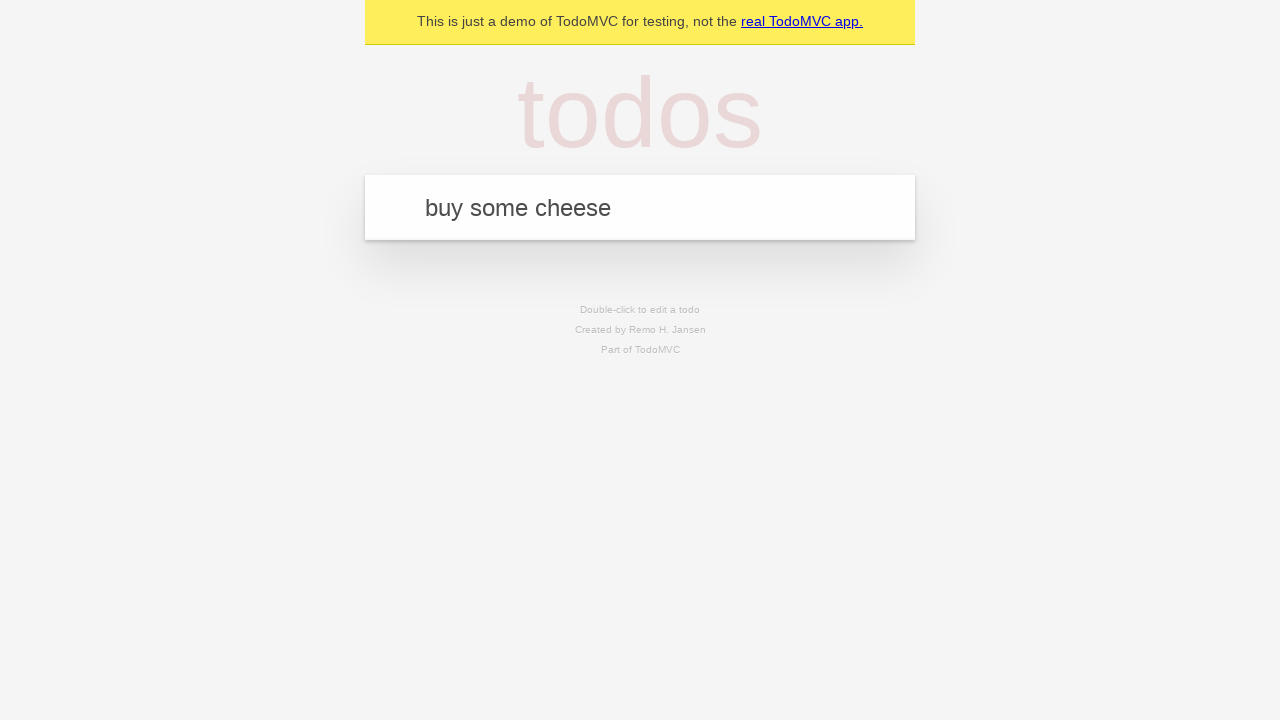

Pressed Enter to add first todo on internal:attr=[placeholder="What needs to be done?"i]
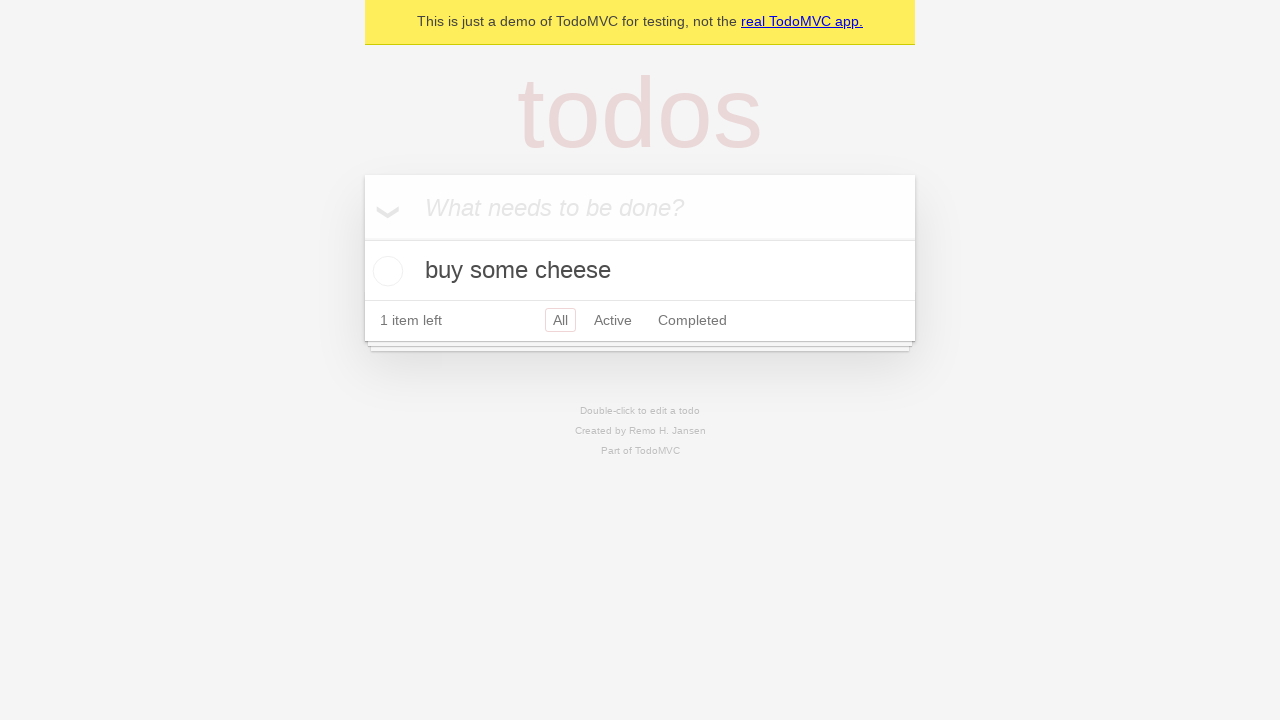

Filled todo input with 'feed the cat' on internal:attr=[placeholder="What needs to be done?"i]
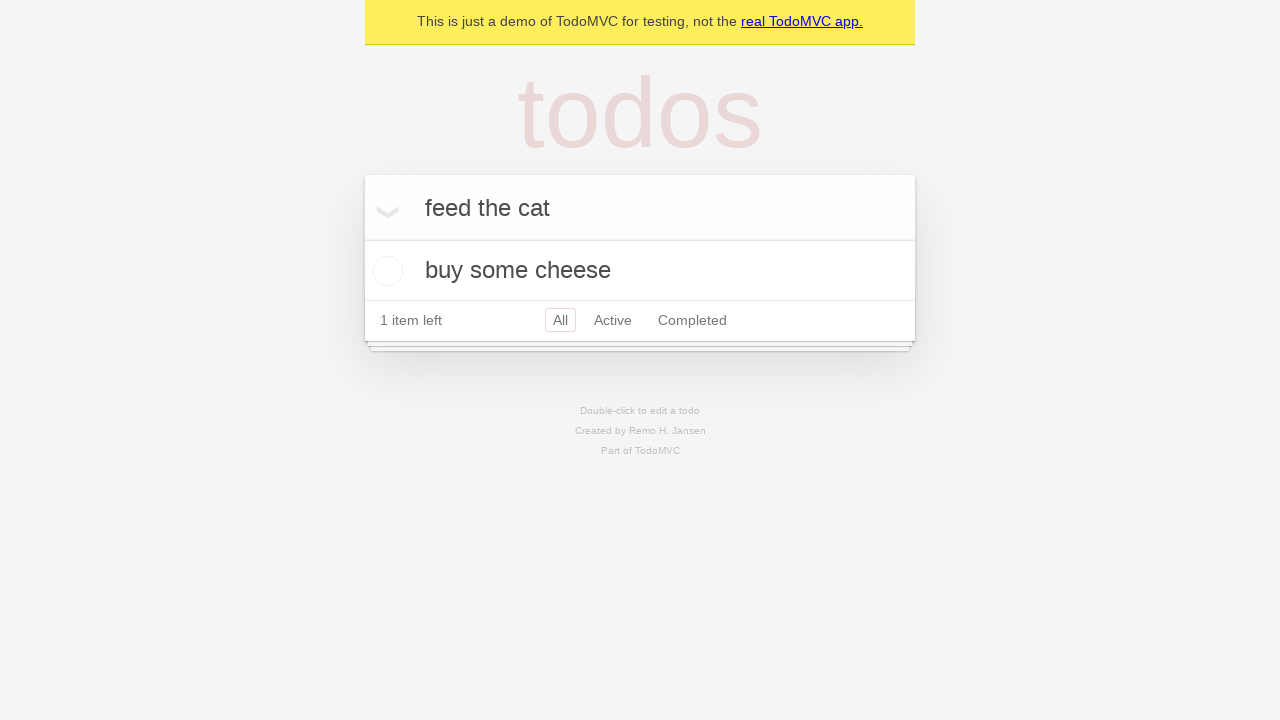

Pressed Enter to add second todo on internal:attr=[placeholder="What needs to be done?"i]
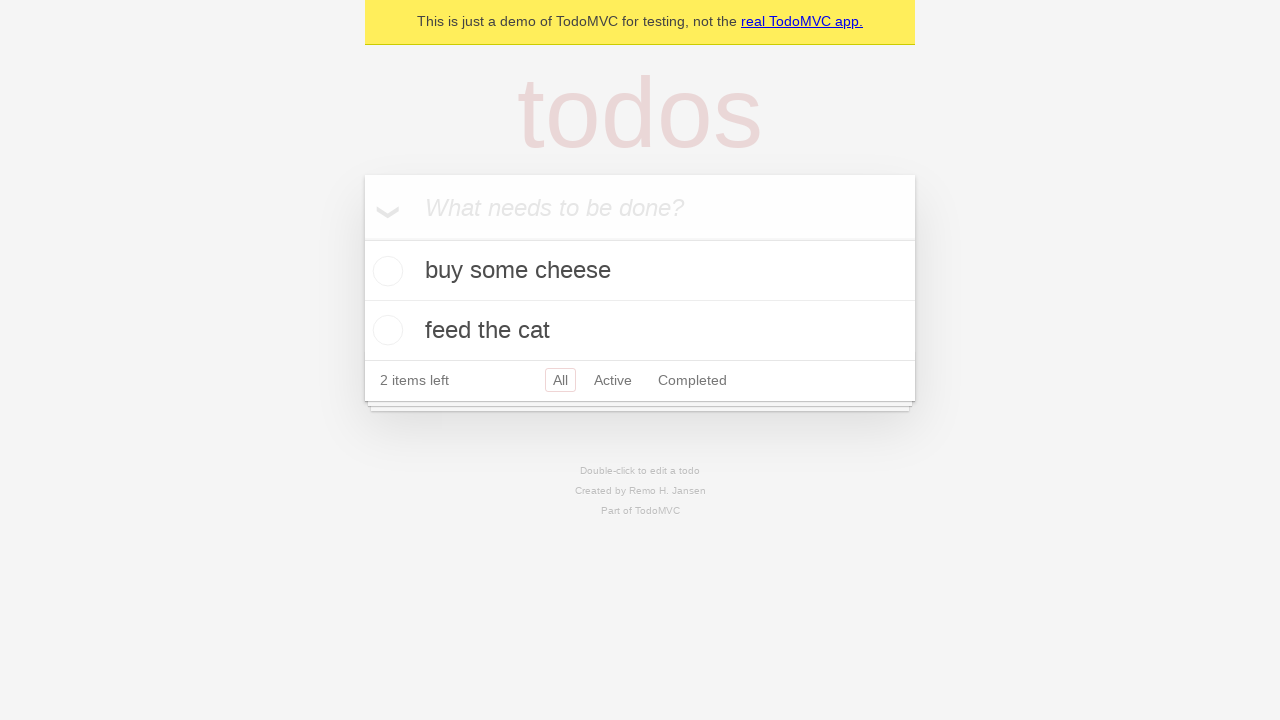

Filled todo input with 'book a doctors appointment' on internal:attr=[placeholder="What needs to be done?"i]
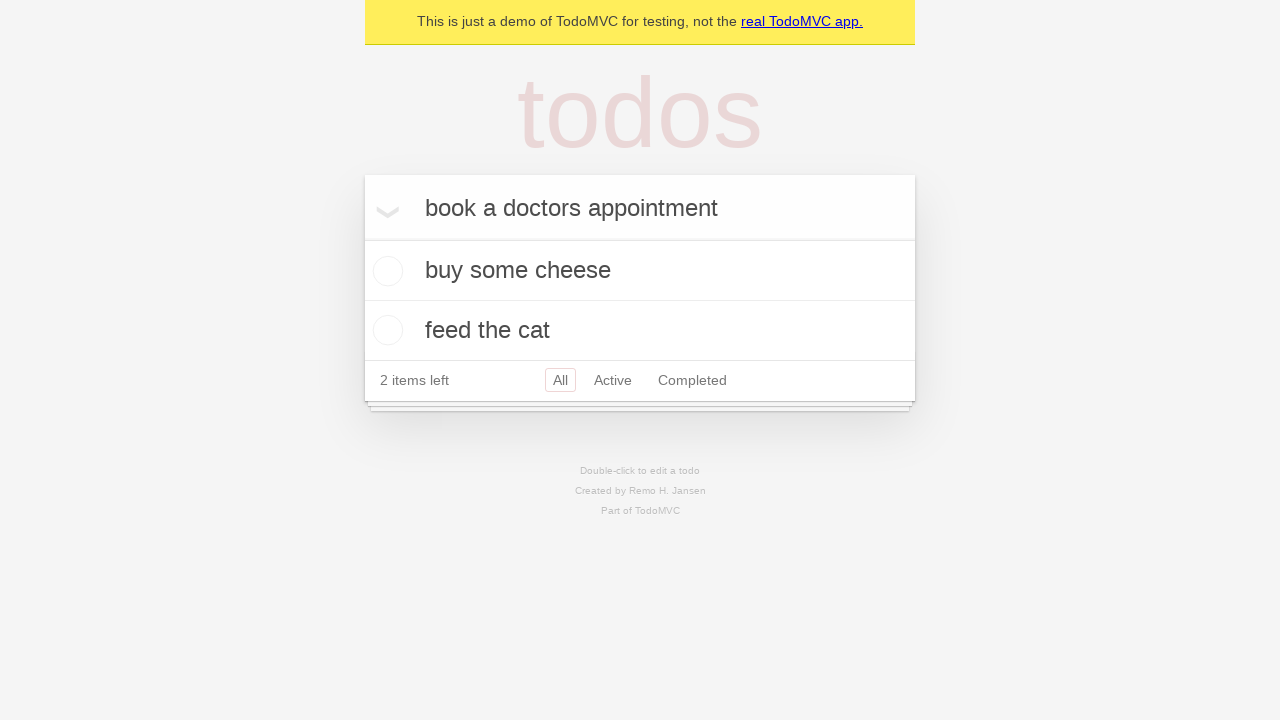

Pressed Enter to add third todo on internal:attr=[placeholder="What needs to be done?"i]
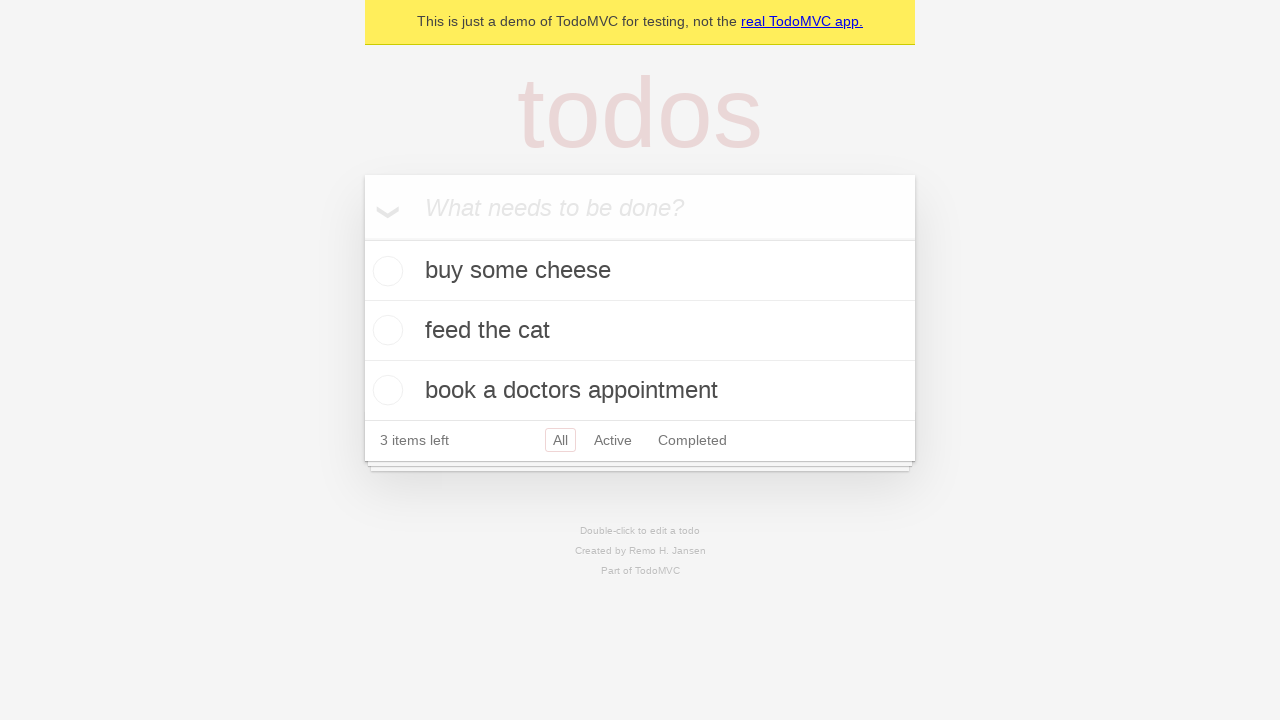

Checked first todo item to mark it complete at (385, 271) on .todo-list li .toggle >> nth=0
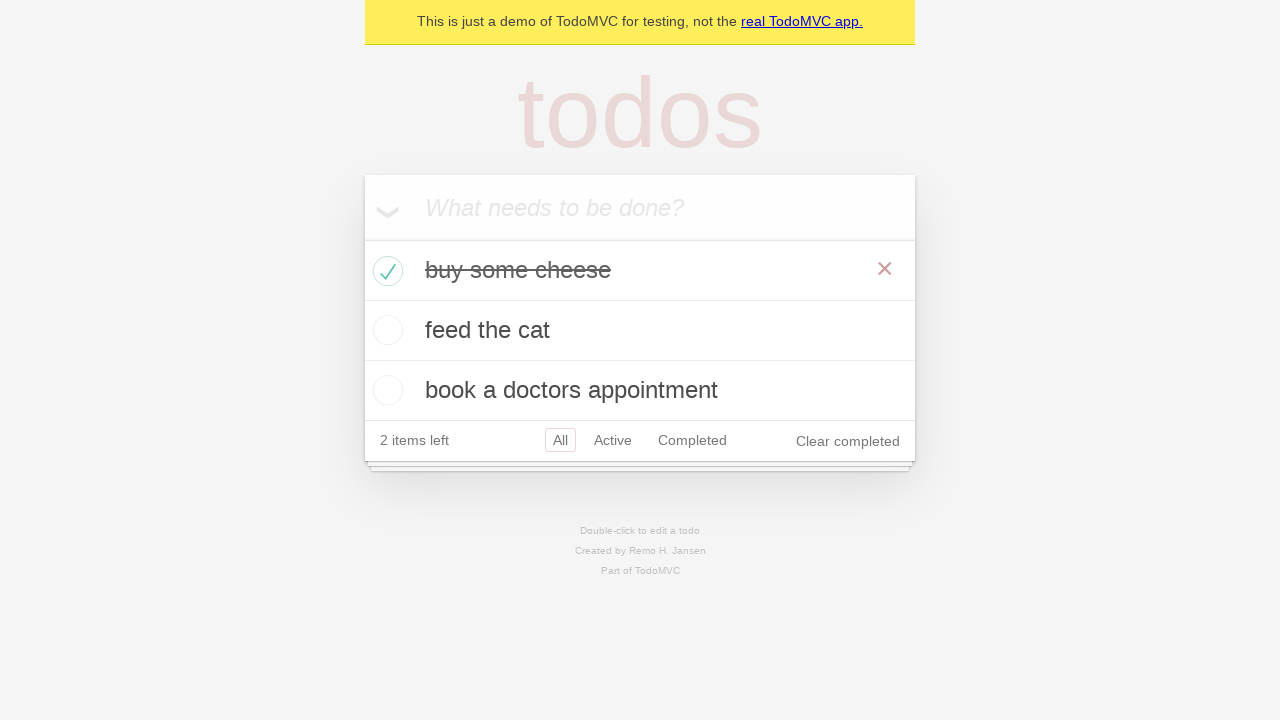

Clicked 'Clear completed' button to remove completed items at (848, 441) on internal:role=button[name="Clear completed"i]
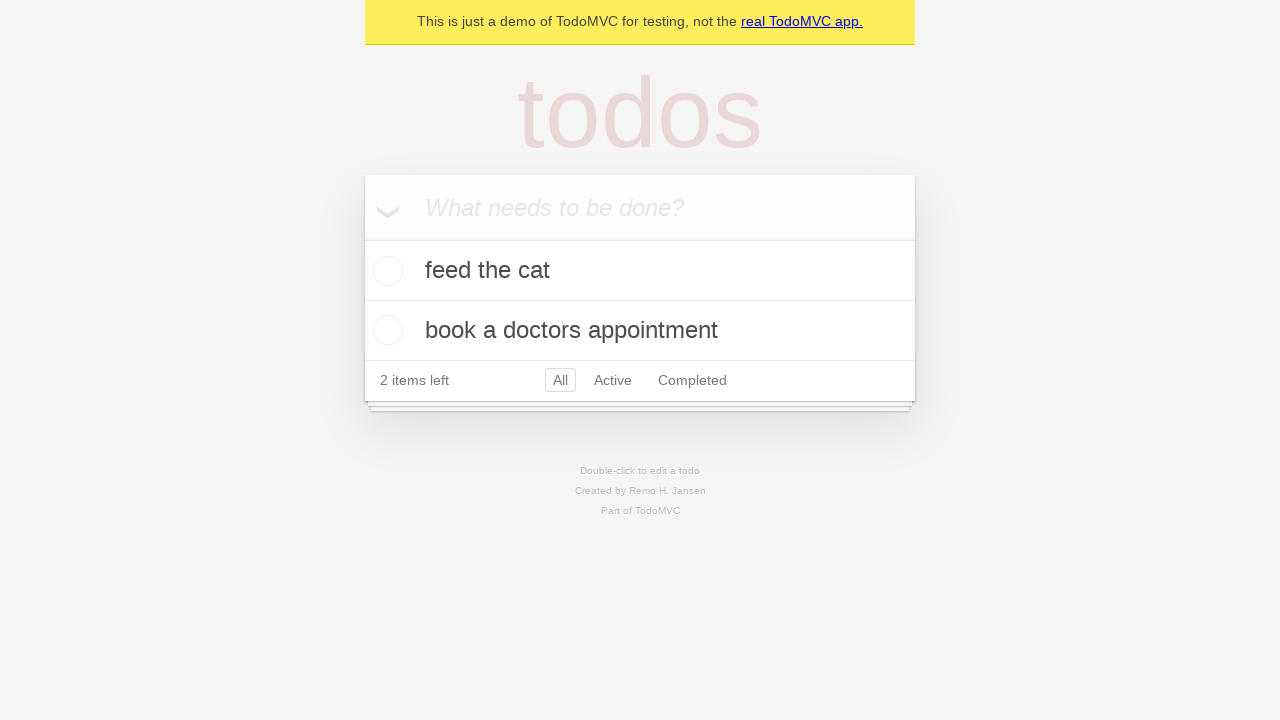

Waited for UI to update after clearing completed items
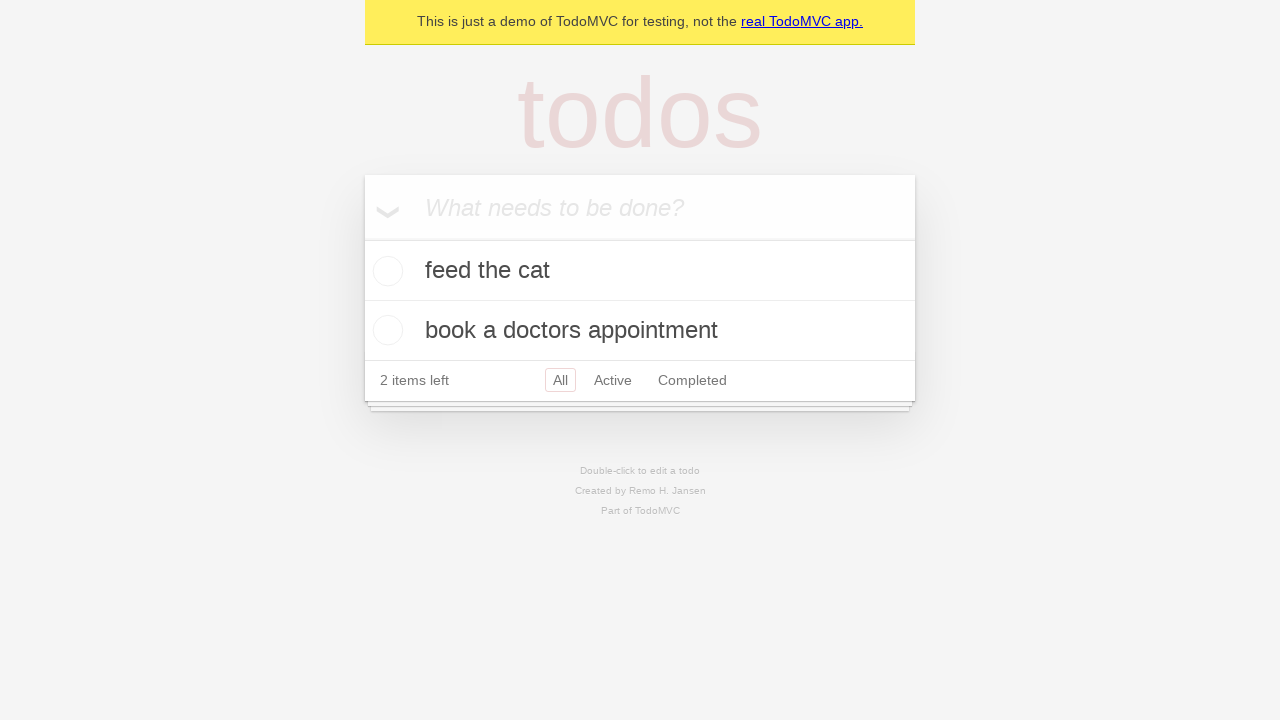

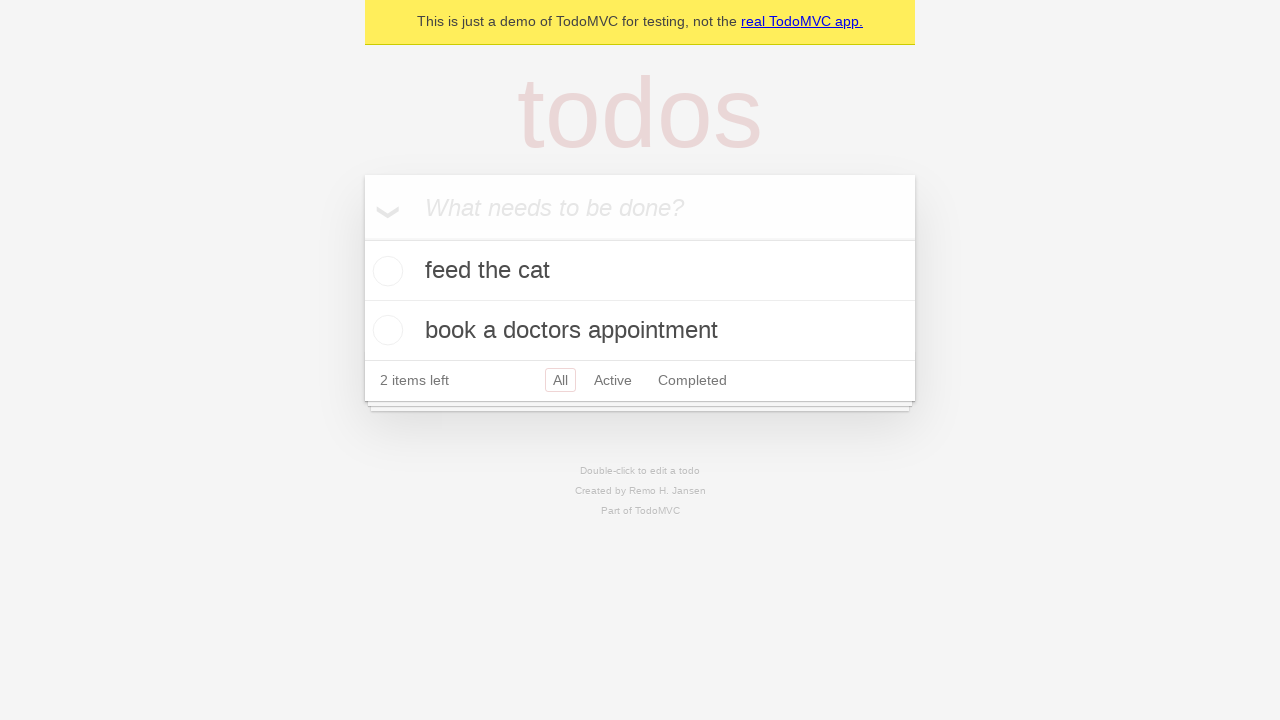